Tests dynamic loading functionality by clicking a start button and waiting for content to appear

Starting URL: https://the-internet.herokuapp.com/dynamic_loading/2

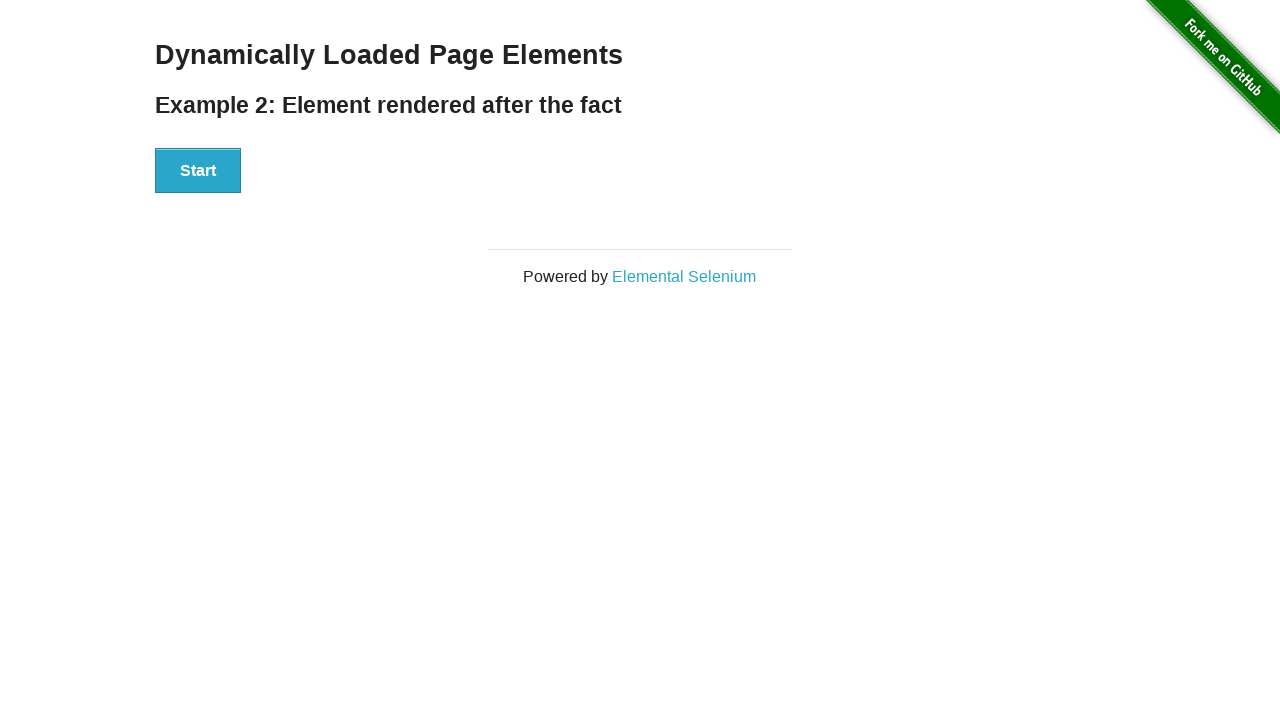

Clicked start button to trigger dynamic loading at (198, 171) on xpath=//div[@id='start']/button
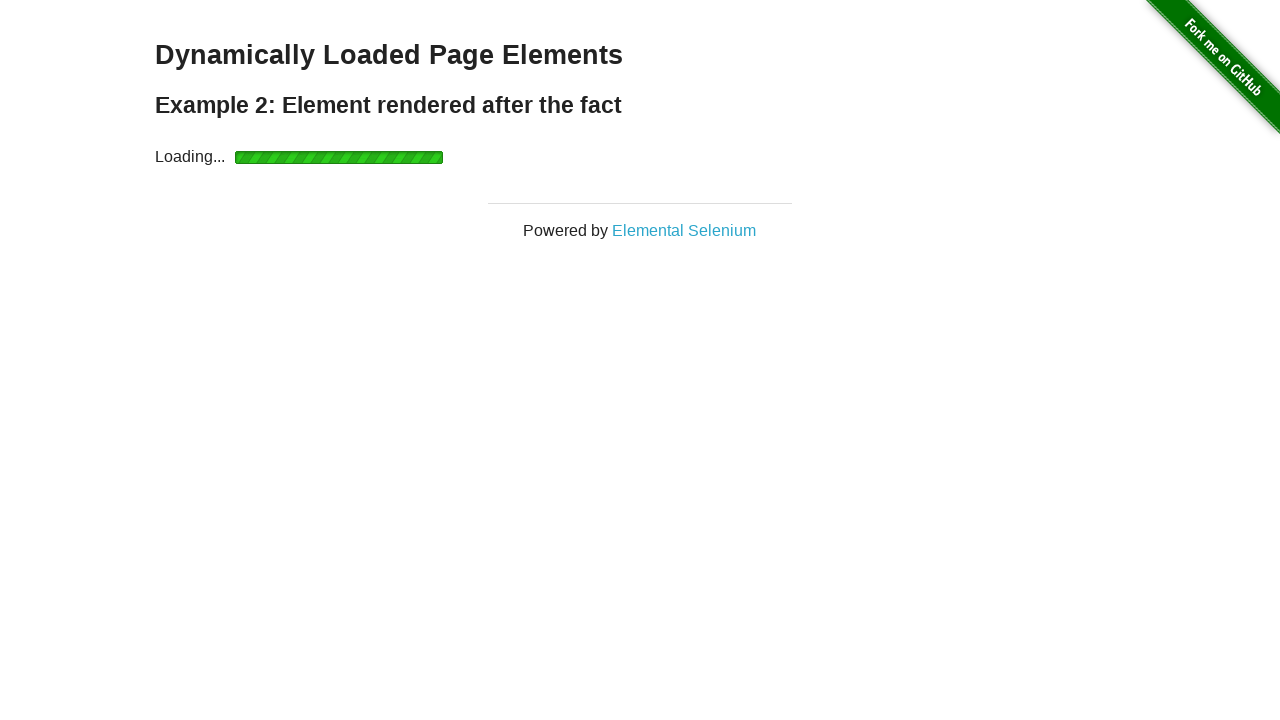

Dynamically loaded content appeared with finish message
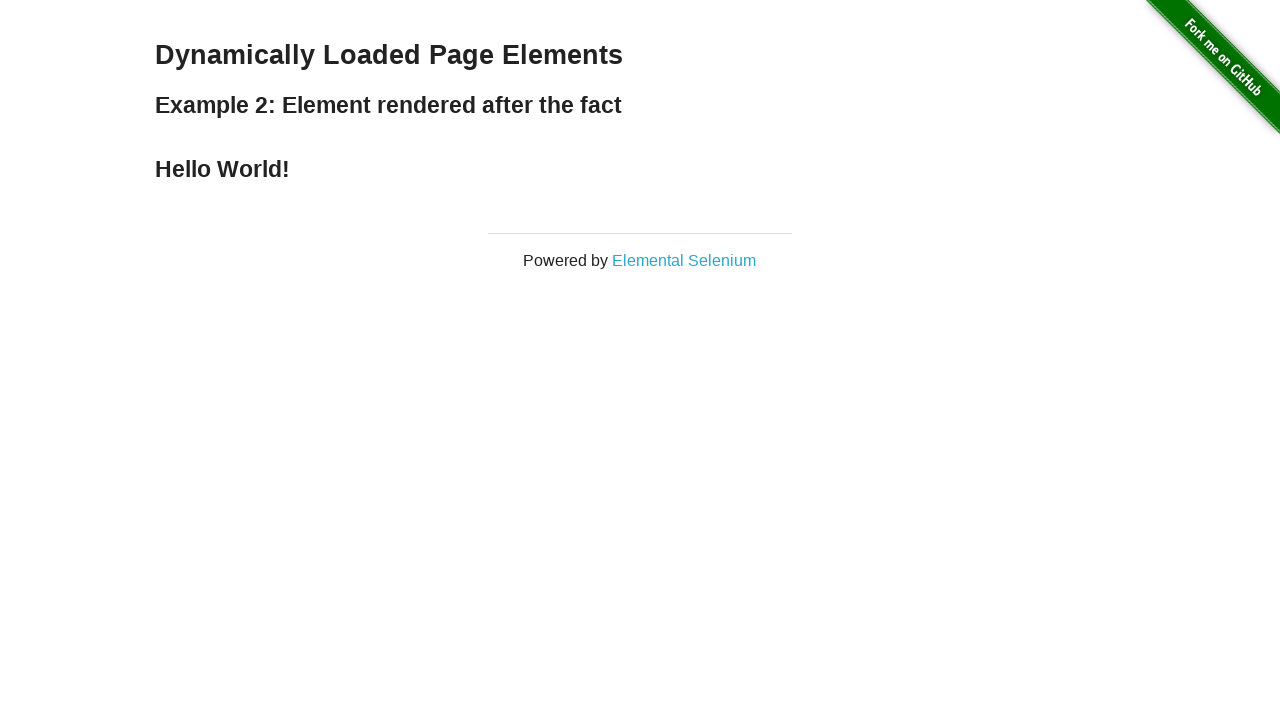

Located finish message element
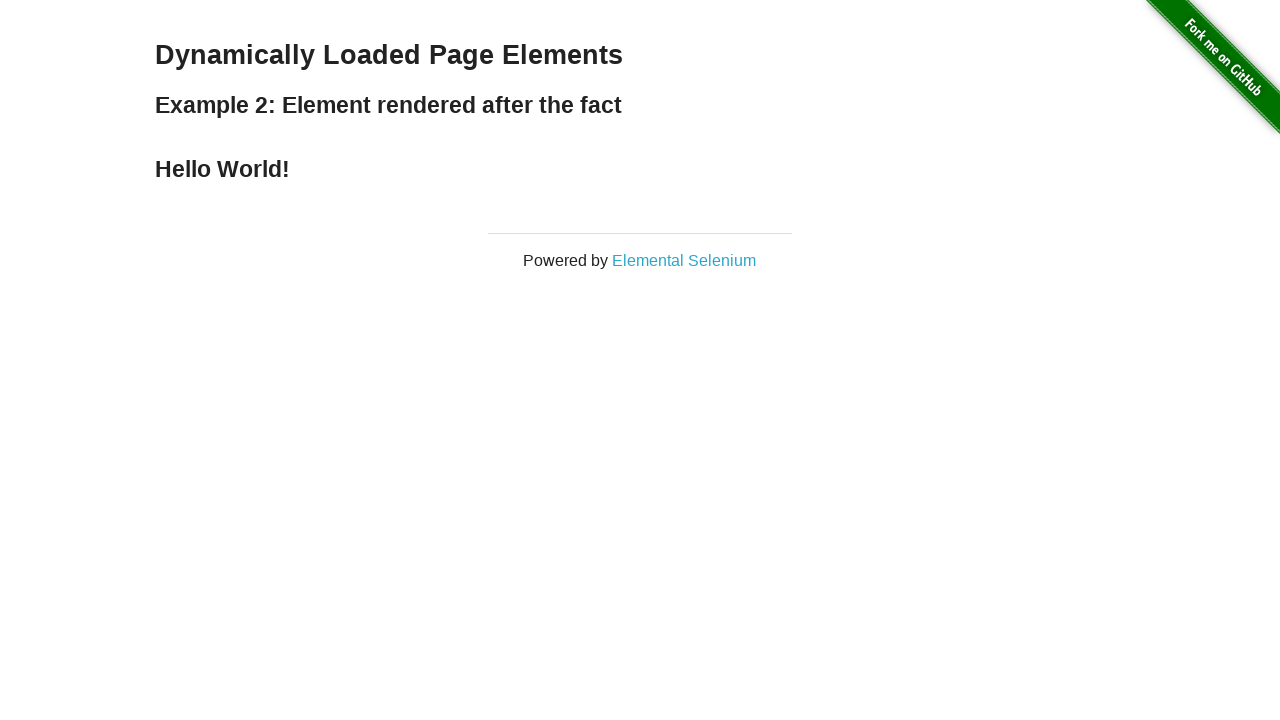

Verified finish message text equals 'Hello World!'
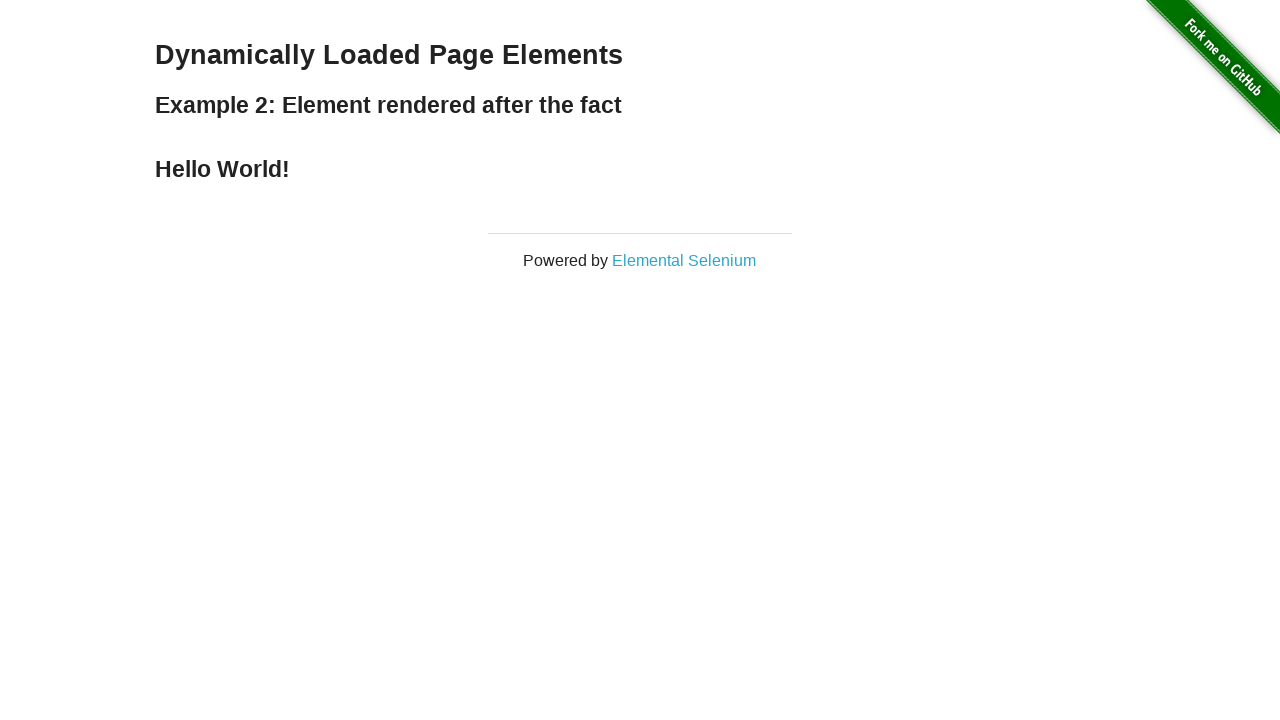

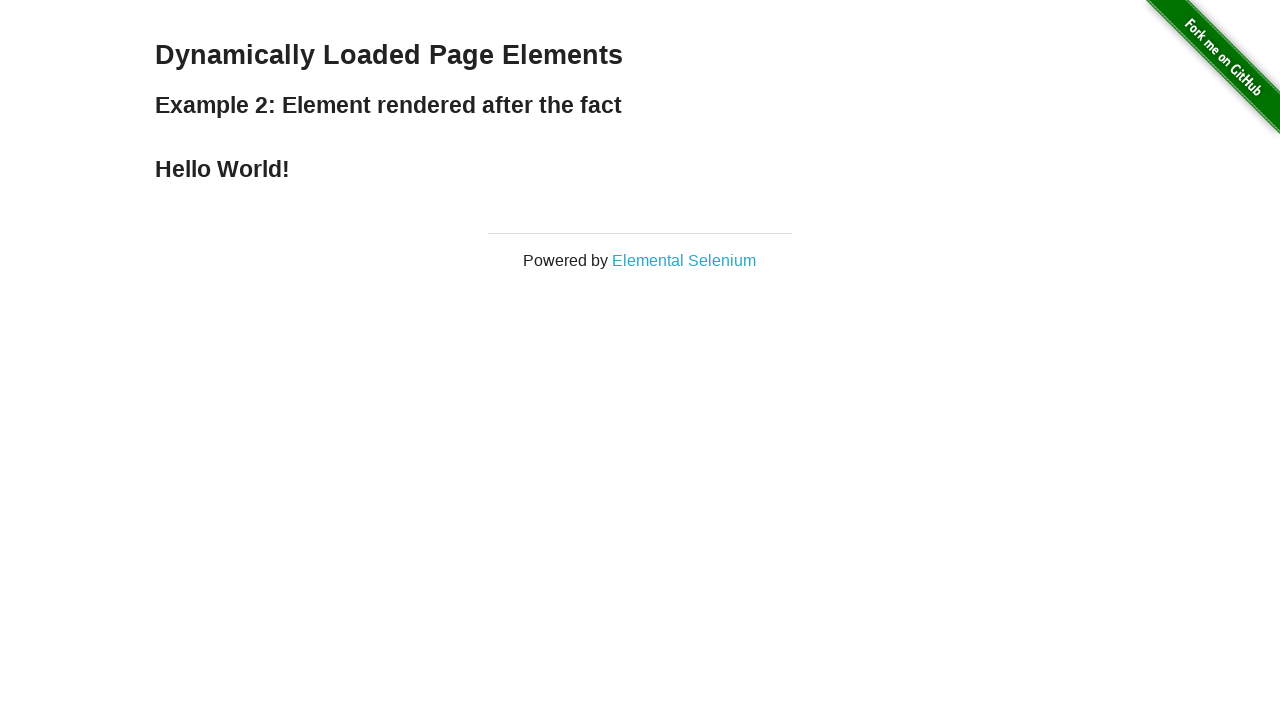